Tests input field interaction by filling a name field with text and then clearing it, demonstrating basic form field manipulation

Starting URL: https://testautomationpractice.blogspot.com/

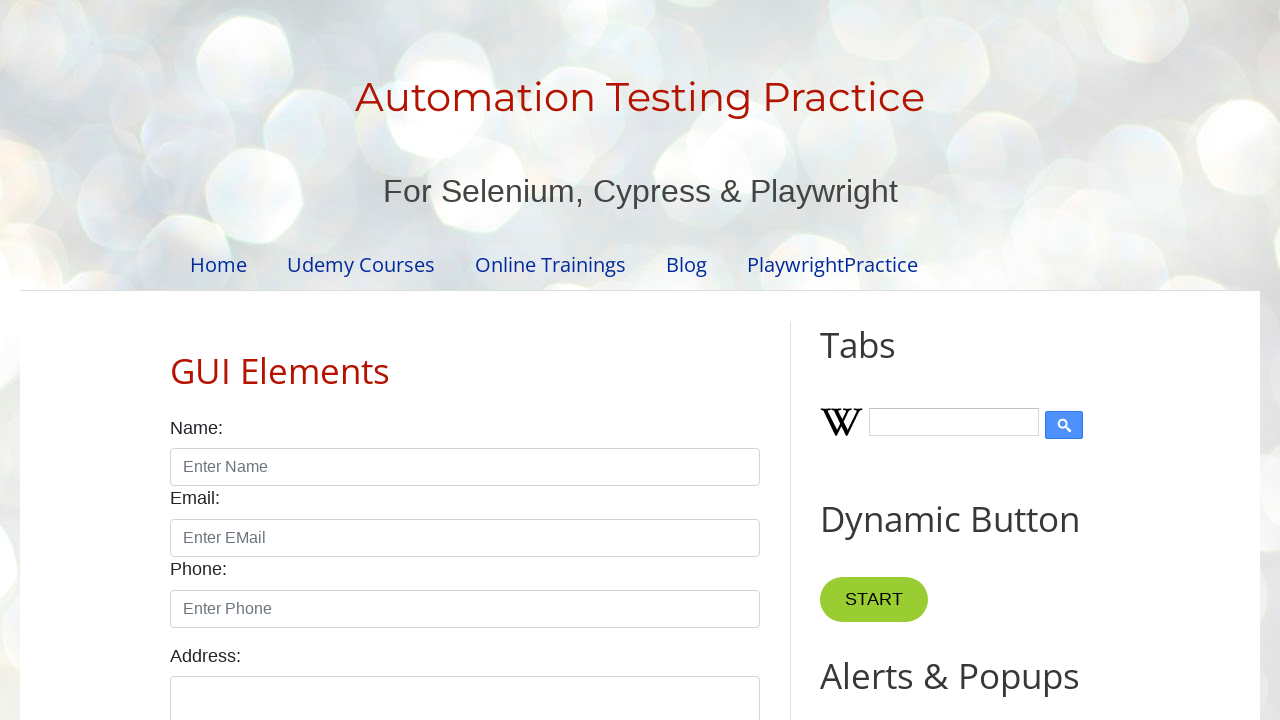

Navigated to test automation practice website
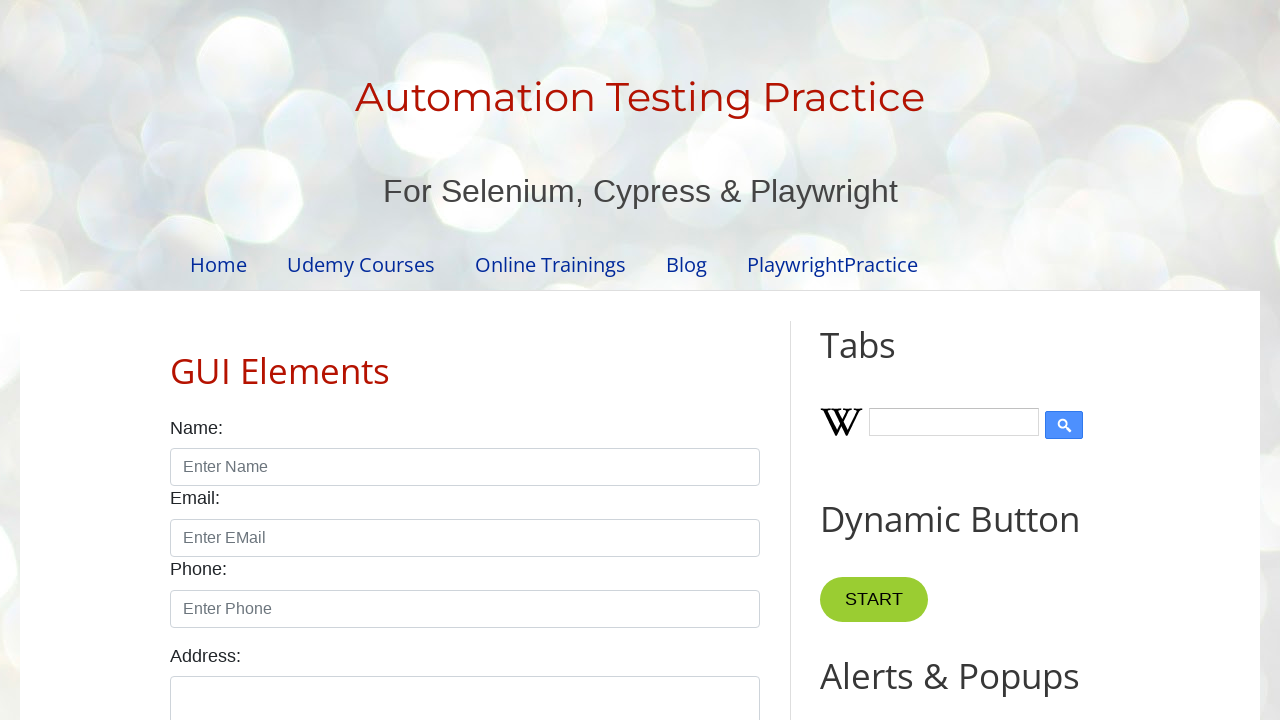

Filled name input field with 'test' on input#name
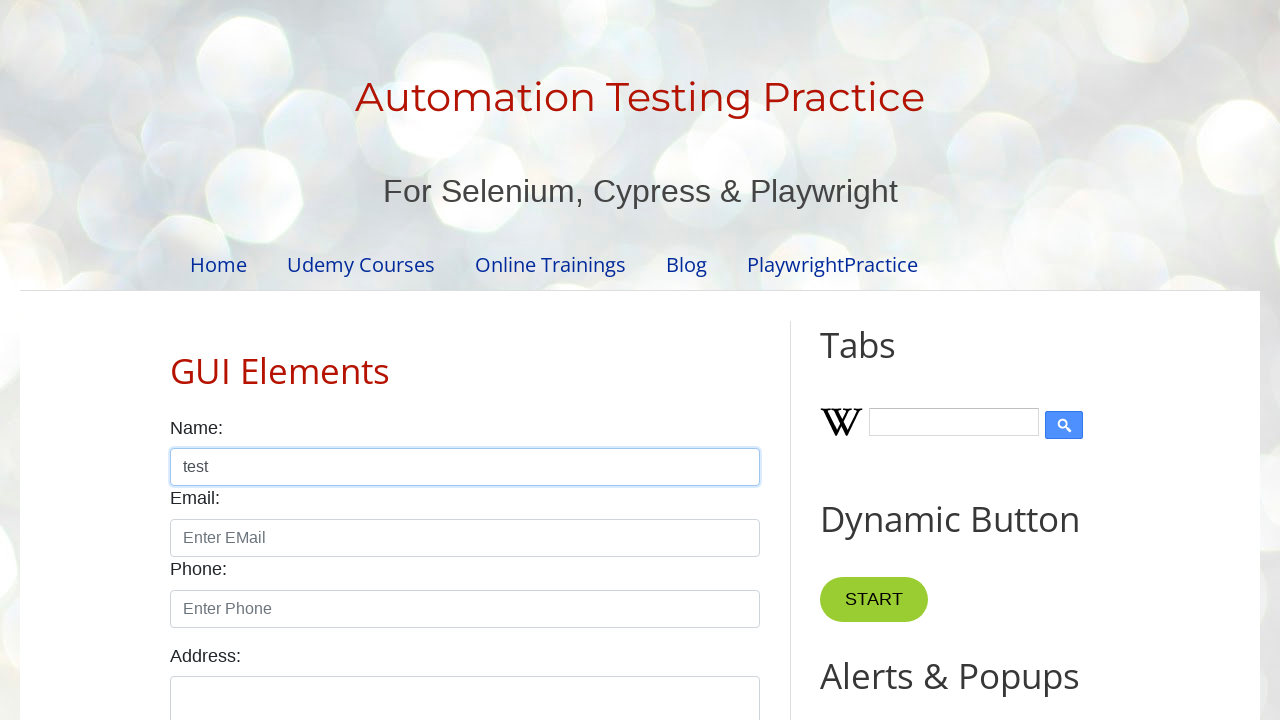

Cleared name input field on input#name
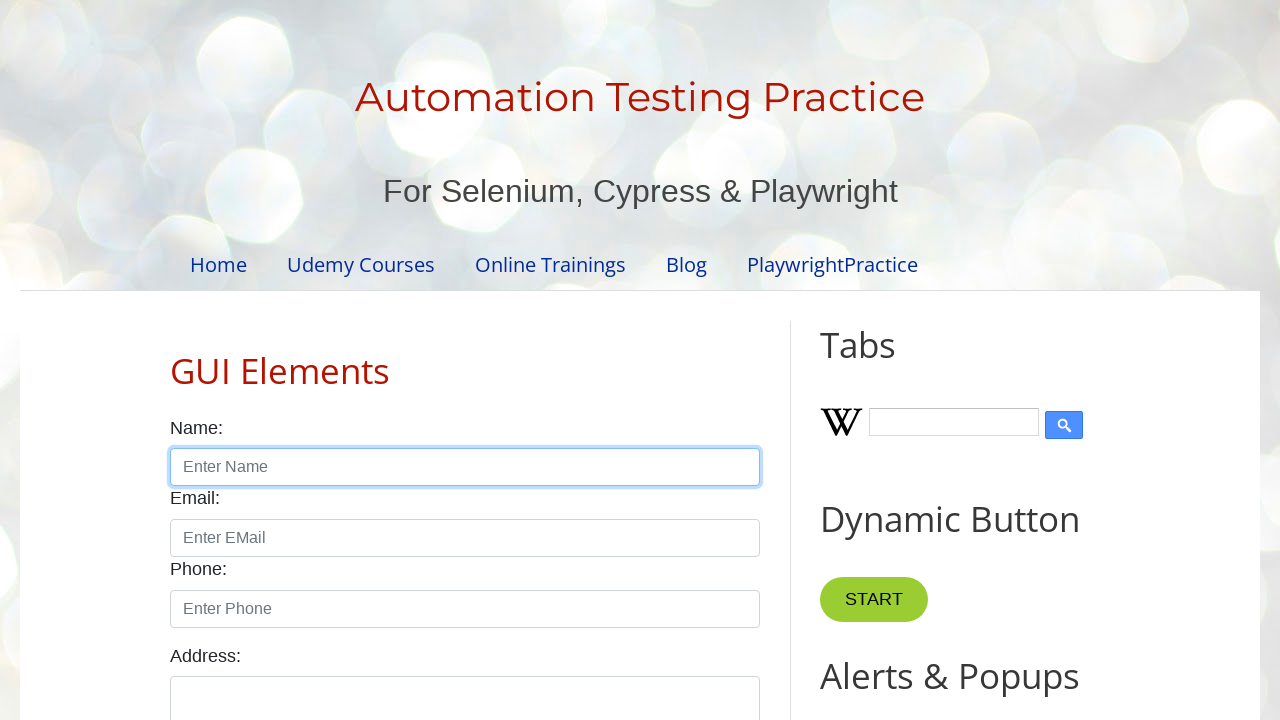

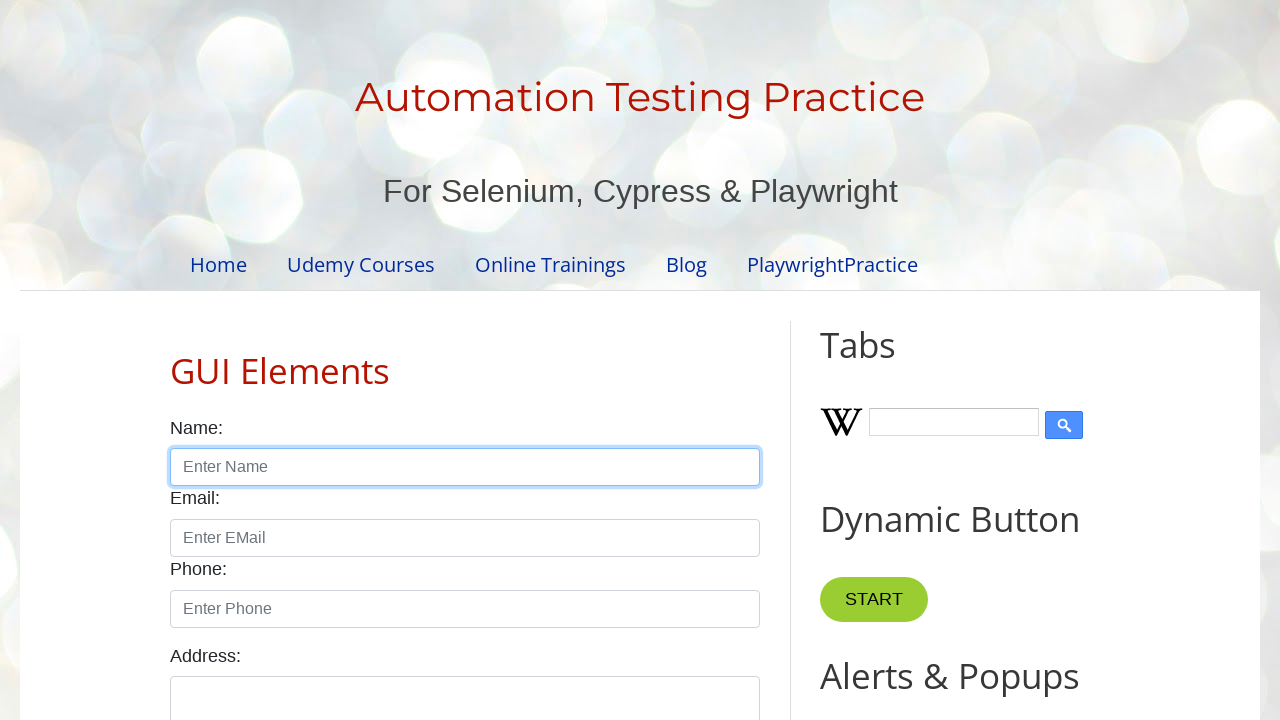